Tests a practice form submission by filling out name, email, password, checkbox, dropdown selection, radio button, date picker, and submitting the form, then verifying the success message appears.

Starting URL: https://rahulshettyacademy.com/angularpractice/

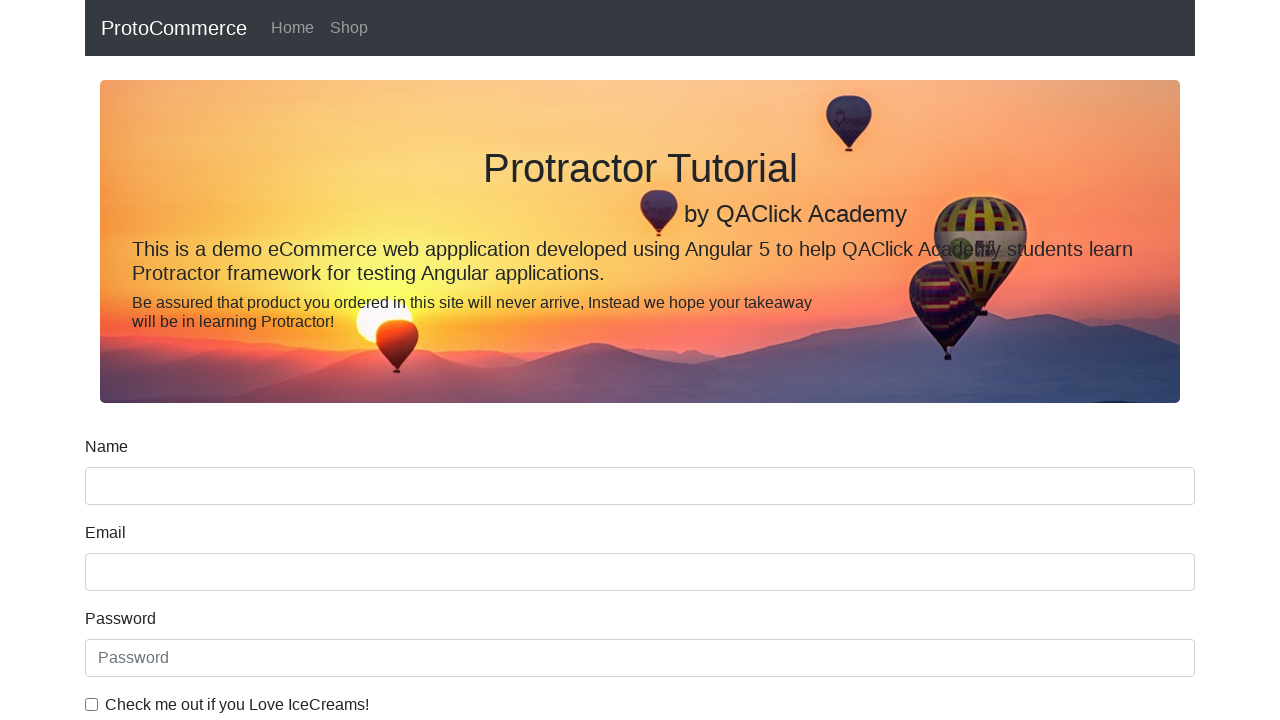

Filled name field with 'Rahulshetty' on input[name='name']
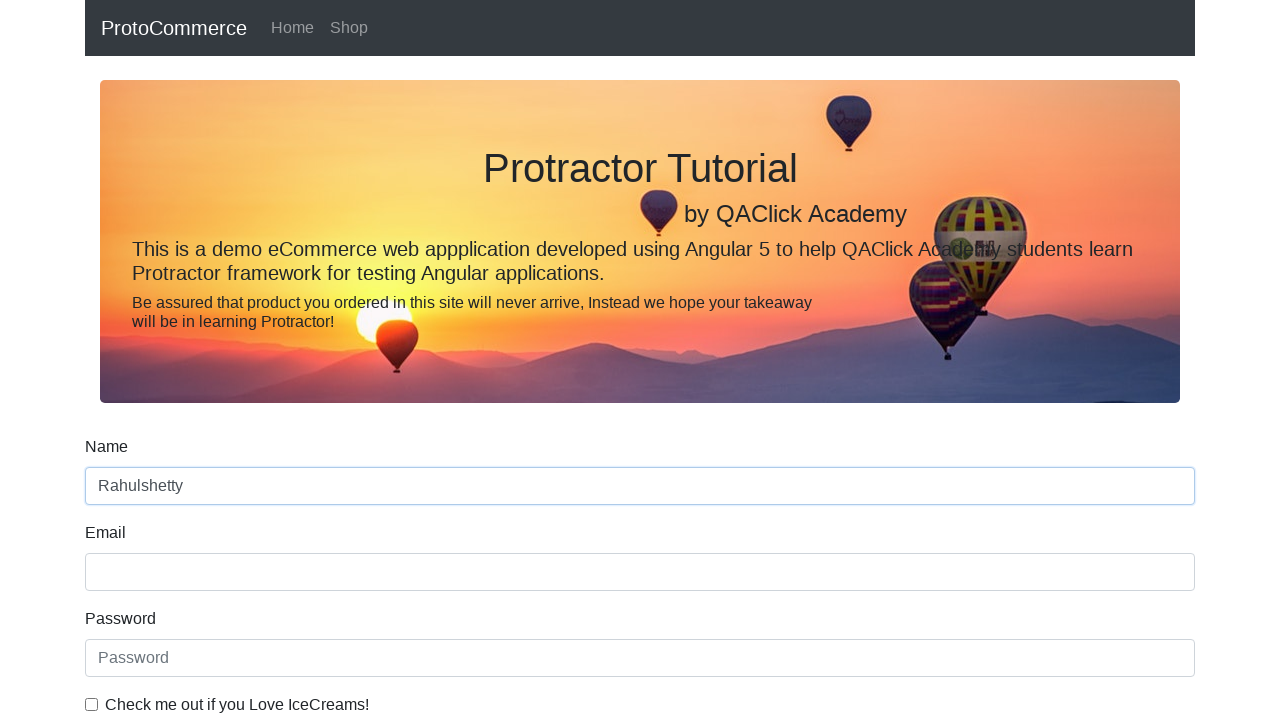

Filled email field with 'Rahulshetty@gmail.com' on input[name='email']
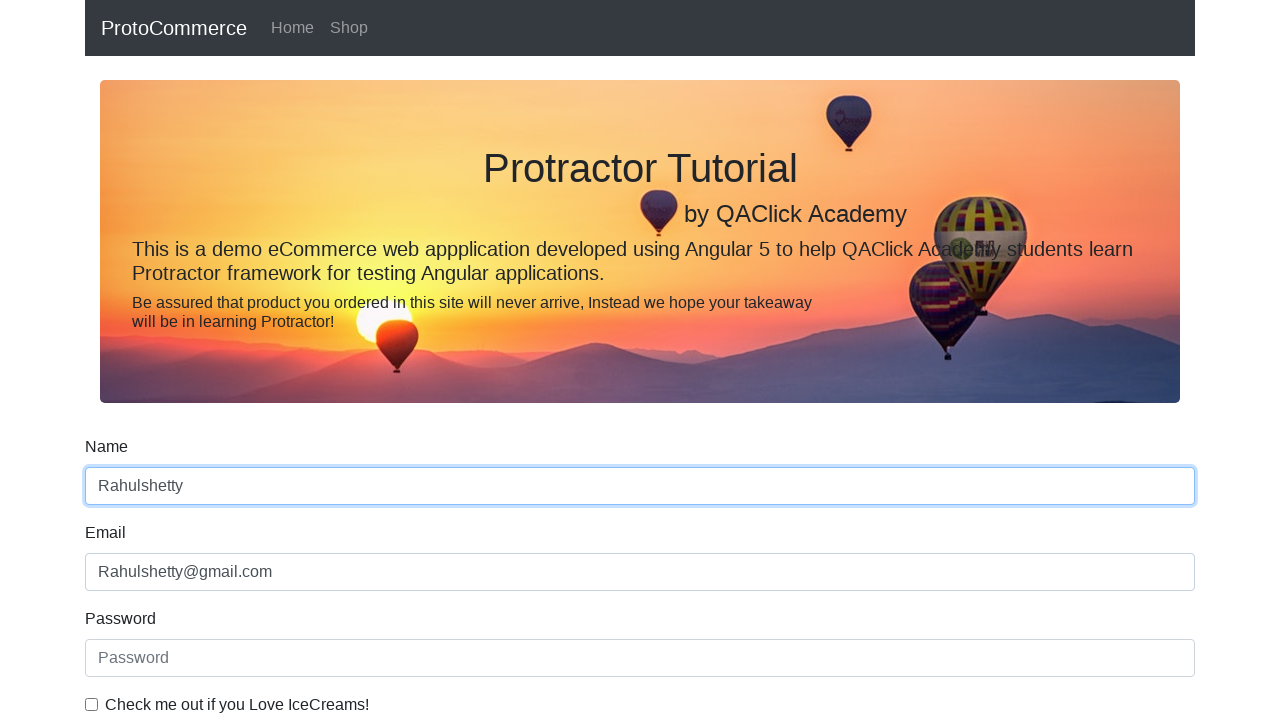

Filled password field with 'Rahulshetty@12345' on #exampleInputPassword1
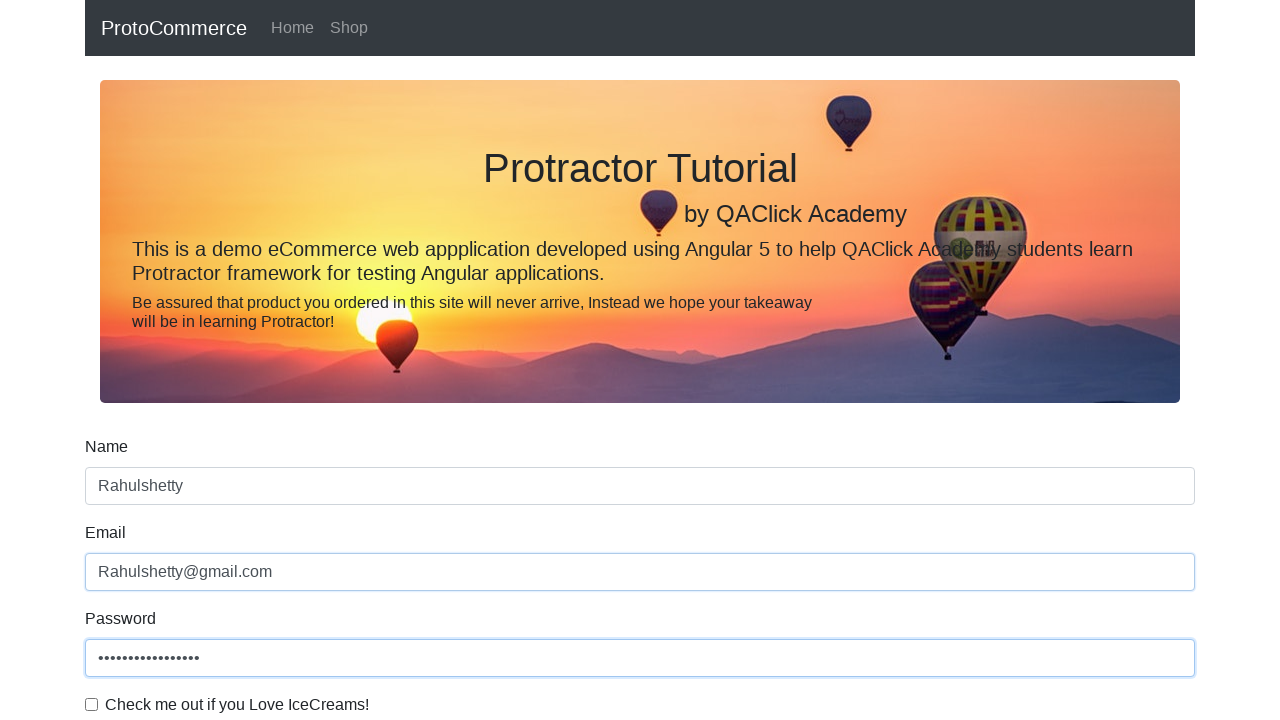

Clicked checkbox to enable agreement at (92, 704) on #exampleCheck1
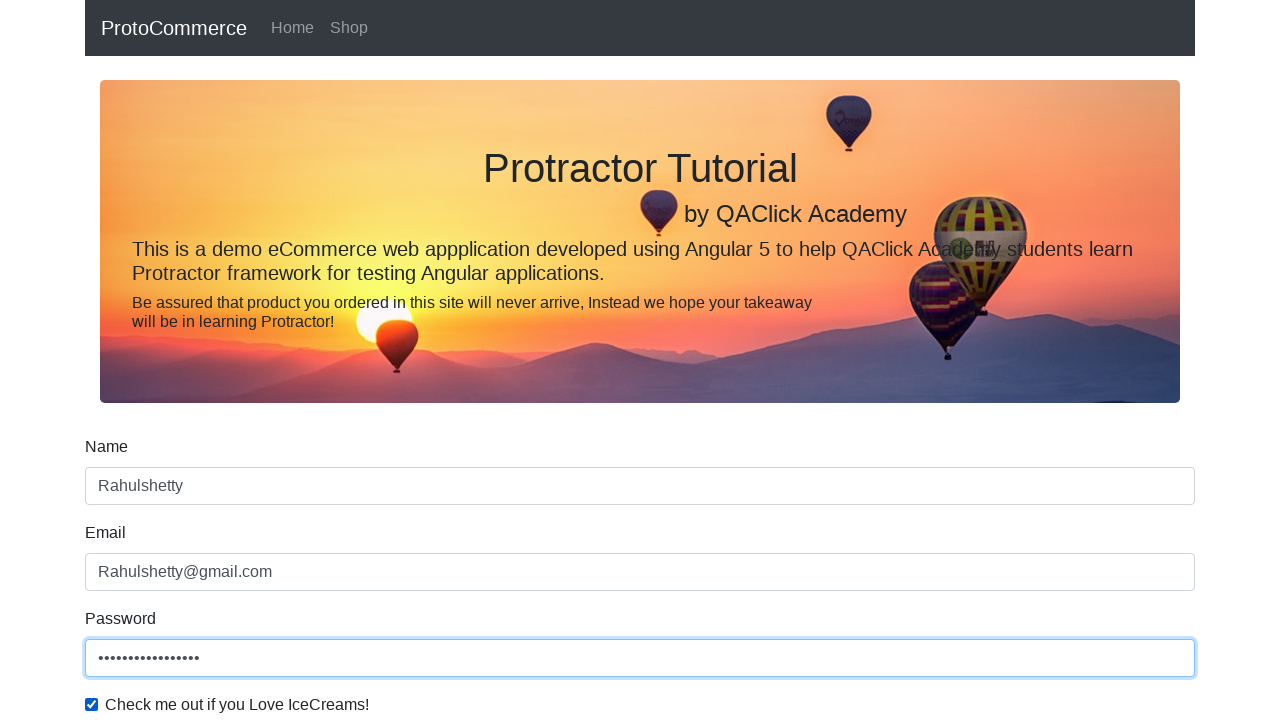

Selected first option from dropdown on #exampleFormControlSelect1
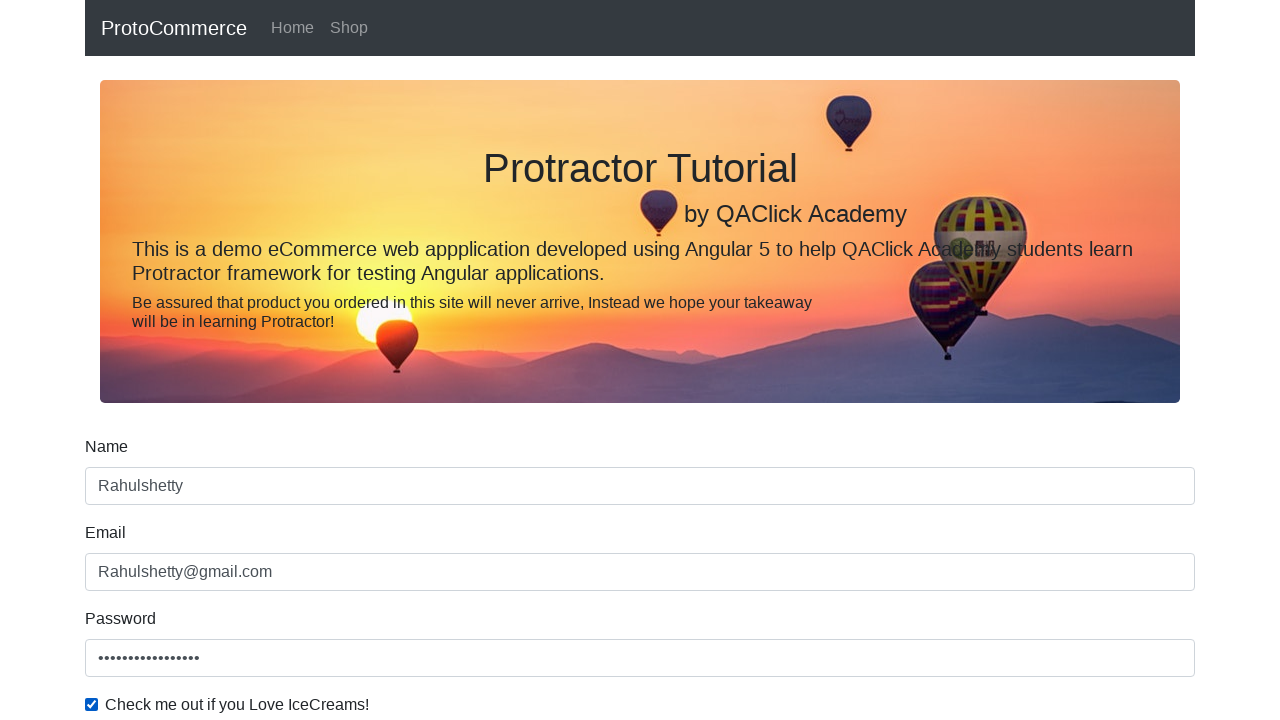

Clicked first radio button at (238, 360) on #inlineRadio1
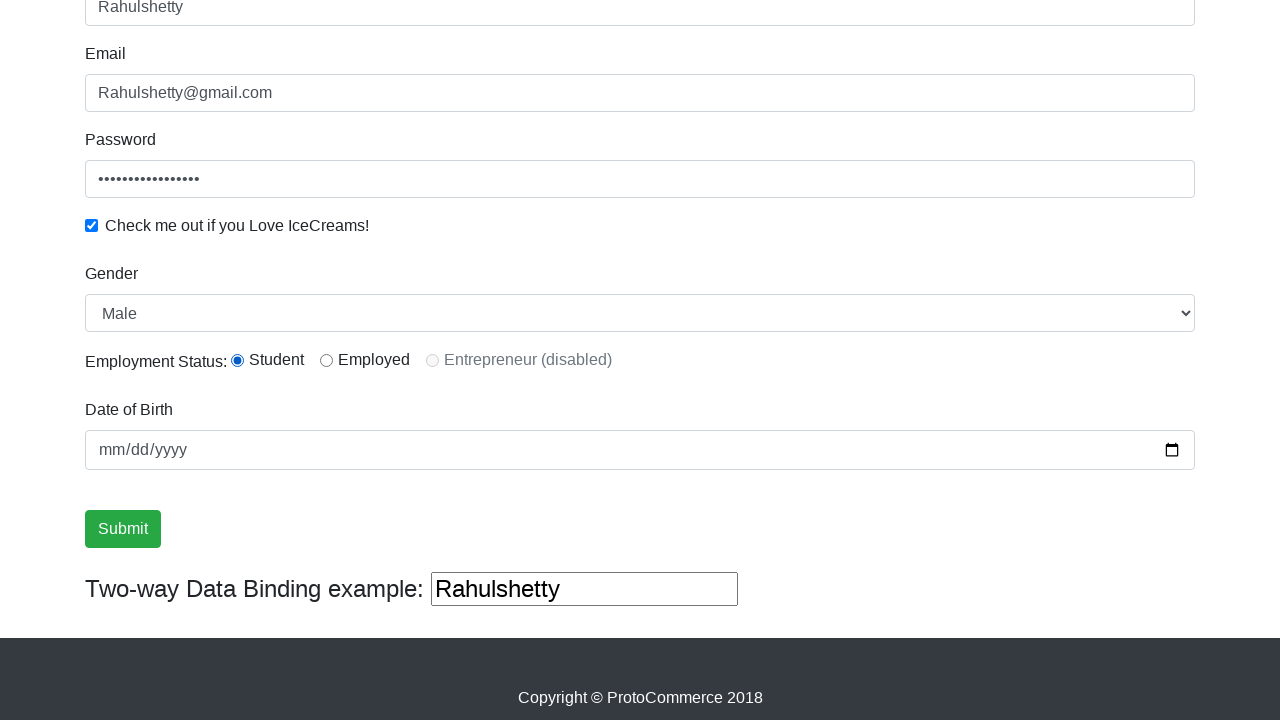

Filled date field with '2002-04-22' on input[type='date']
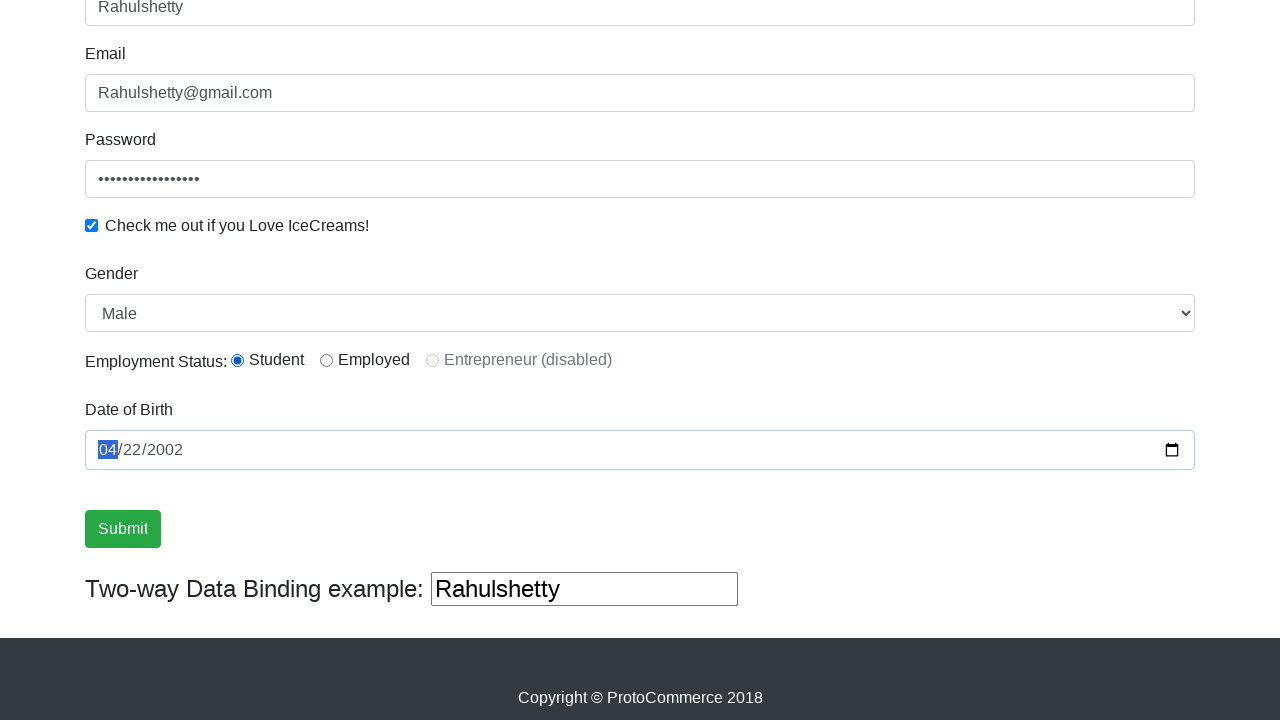

Clicked submit button to submit the form at (123, 529) on input[value='Submit']
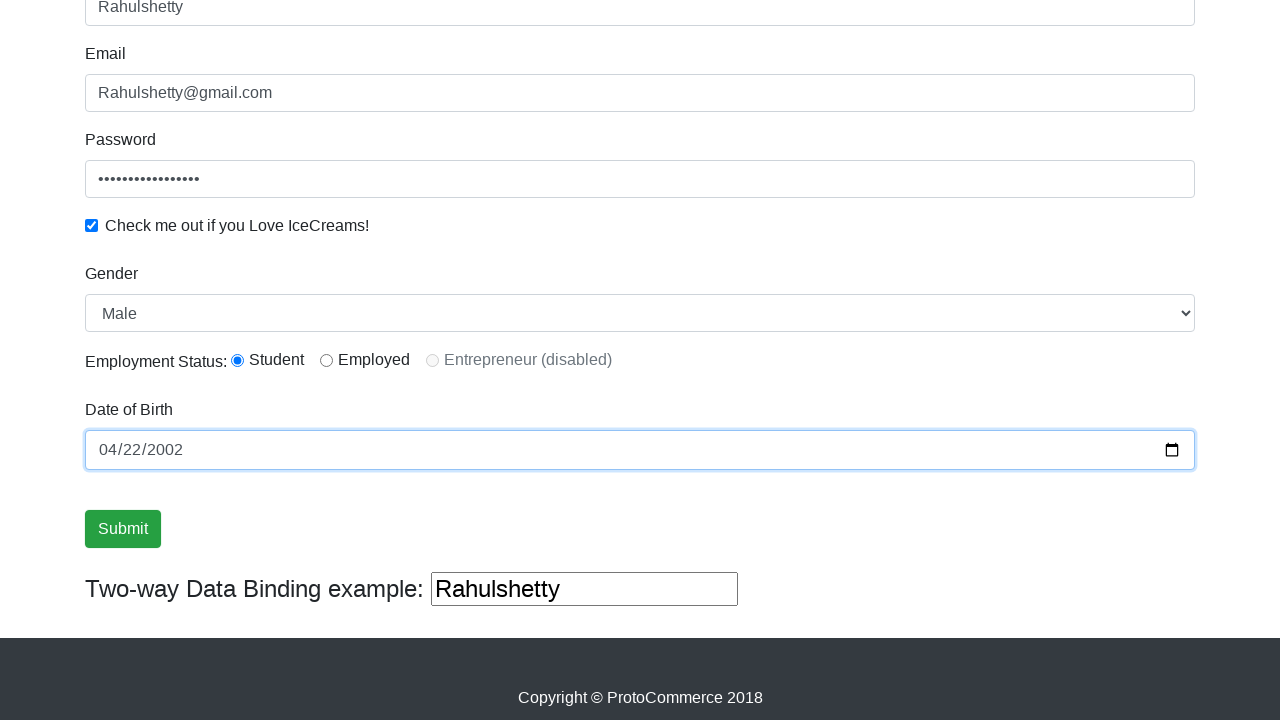

Success message appeared confirming form submission
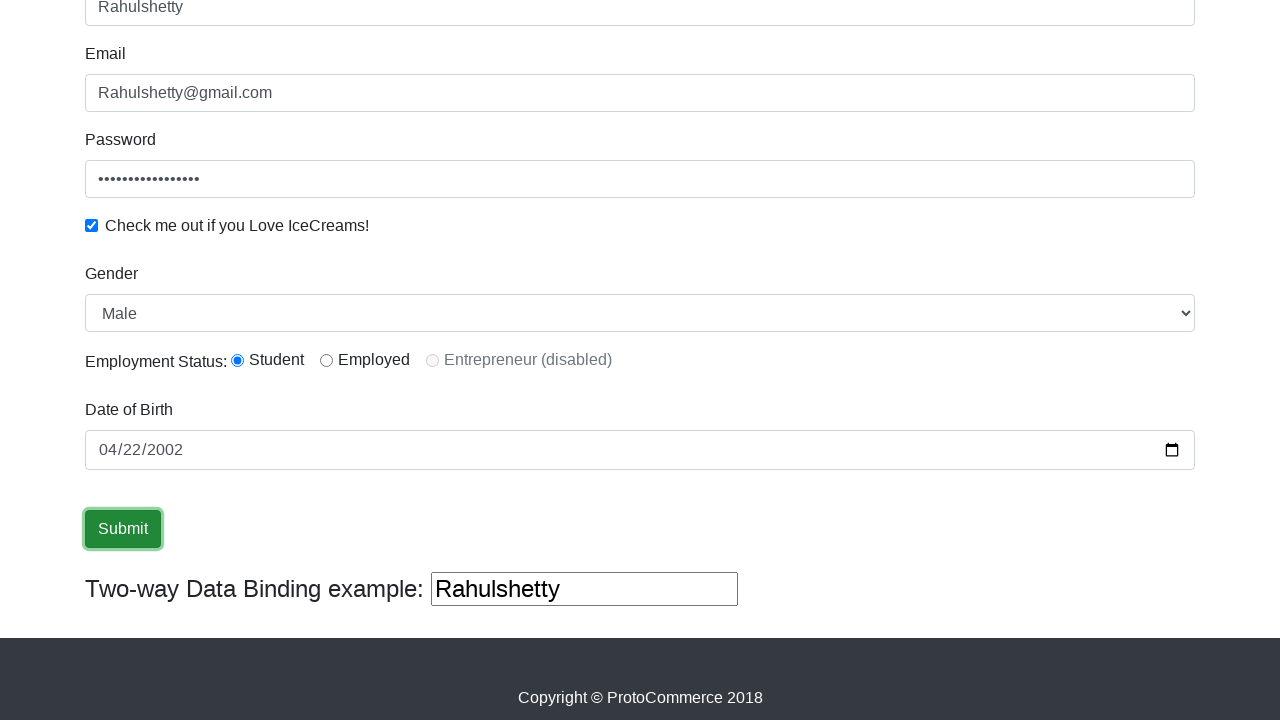

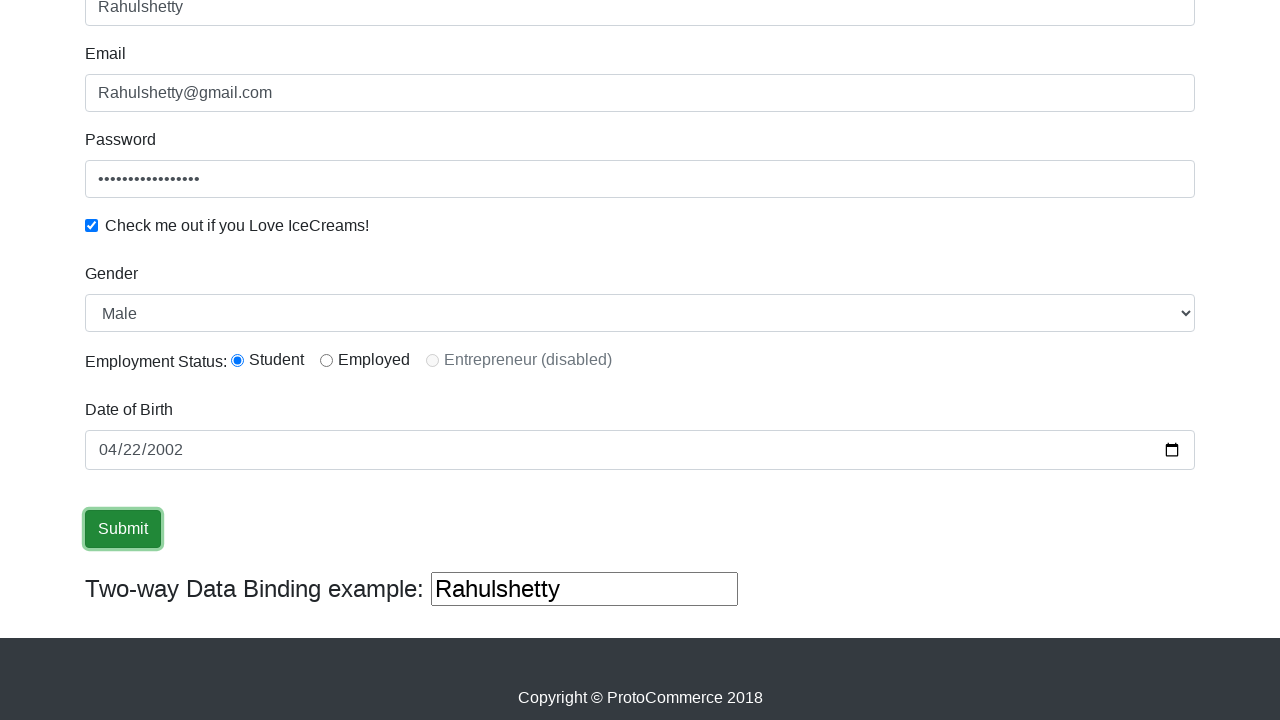